Tests nested iframe handling by clicking to show iframe content, switching to outer iframe, then inner iframe, and filling a text input field with text

Starting URL: http://demo.automationtesting.in/Frames.html

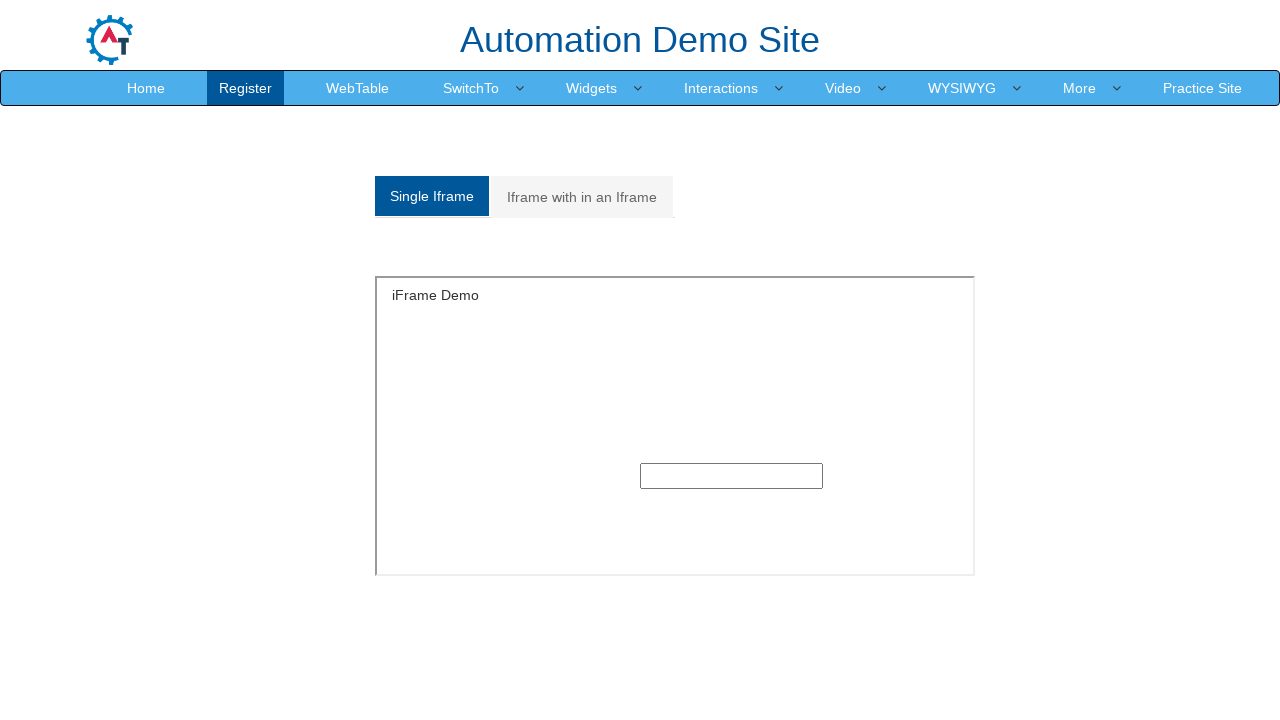

Clicked on 'Iframe with in an Iframe' tab at (582, 197) on xpath=//a[normalize-space()='Iframe with in an Iframe']
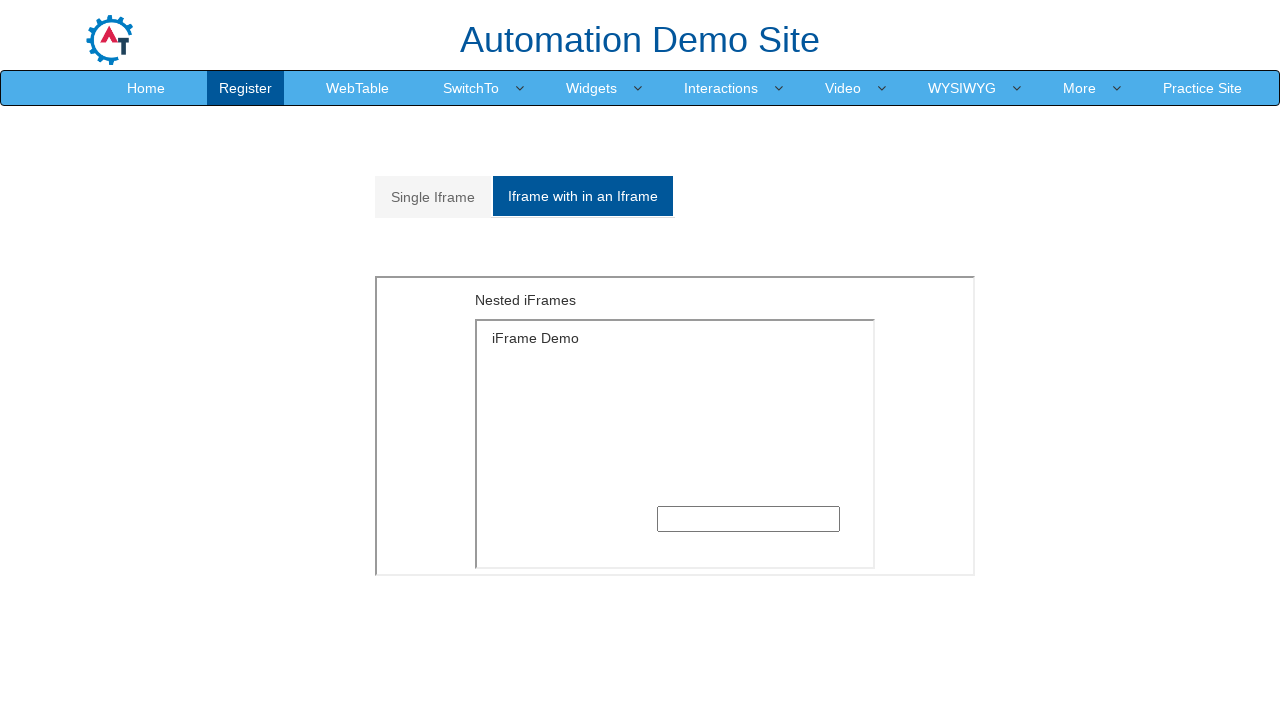

Located and switched to outer iframe
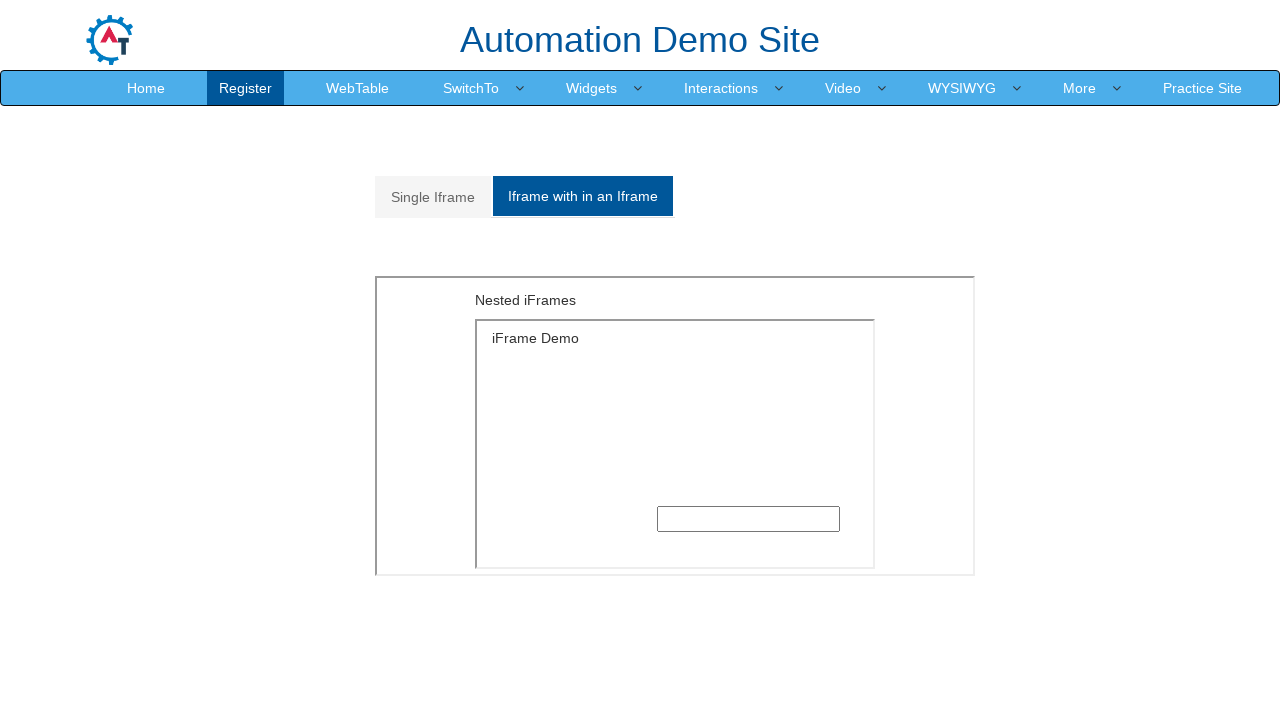

Located and switched to inner iframe within outer iframe
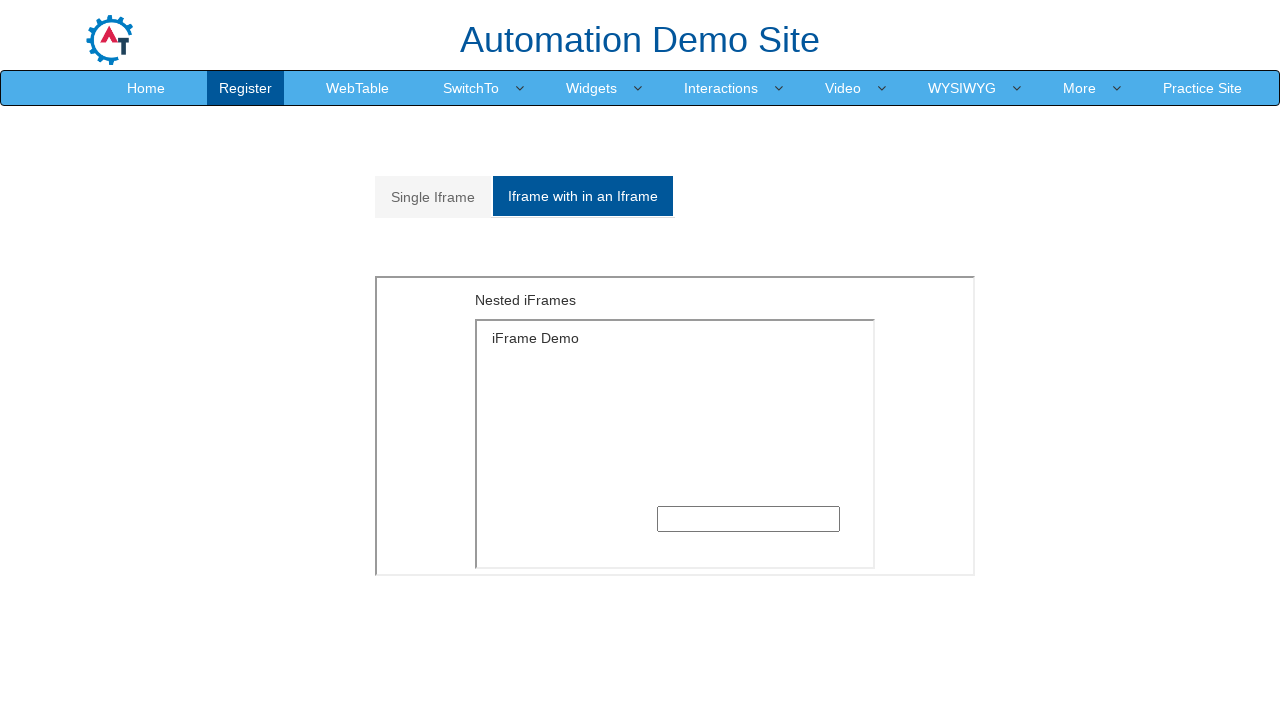

Filled text input field with 'Welcome' in inner iframe on xpath=//*[@id='Multiple']/iframe >> internal:control=enter-frame >> xpath=//ifra
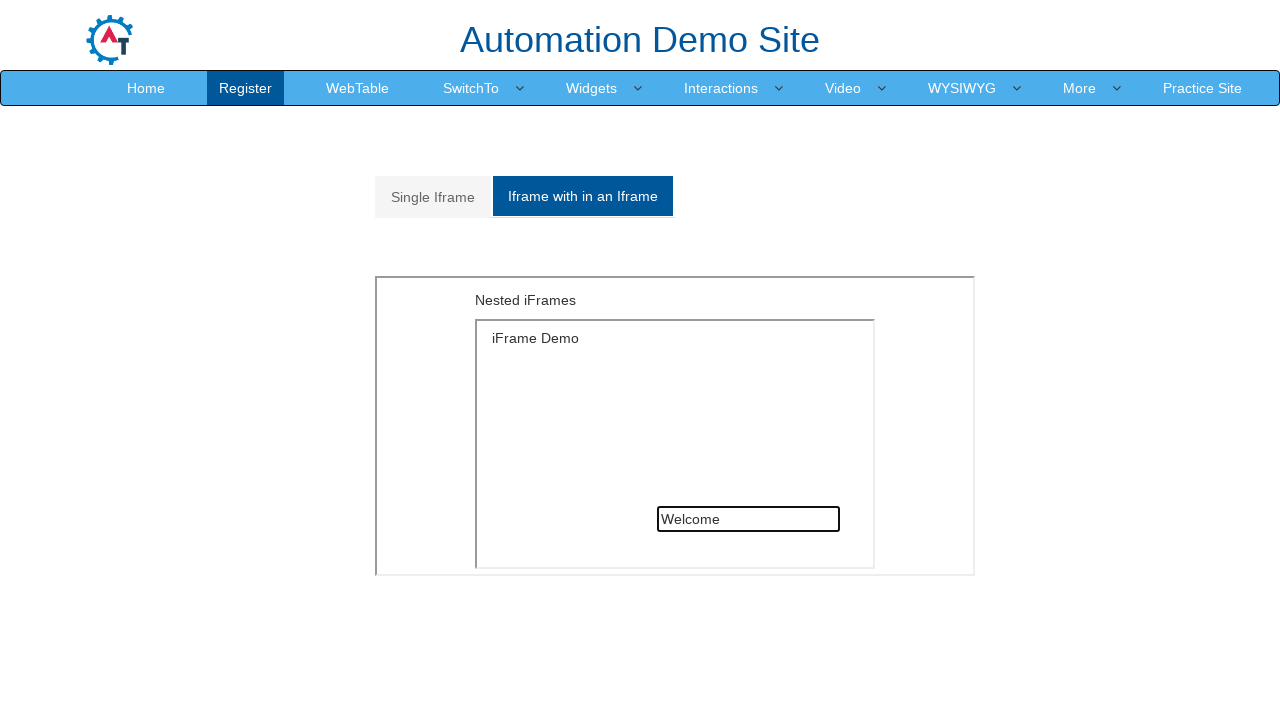

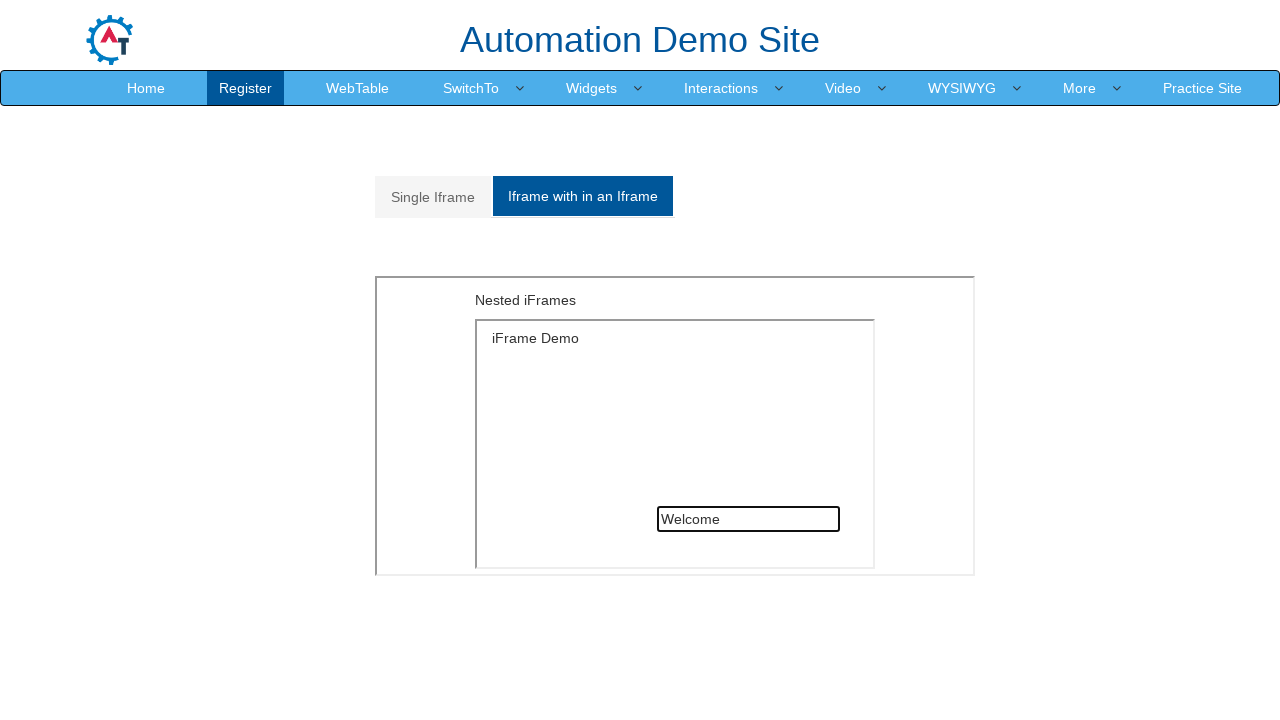